Navigates to anhtester.com homepage and clicks on the "Website Testing" section heading

Starting URL: https://anhtester.com

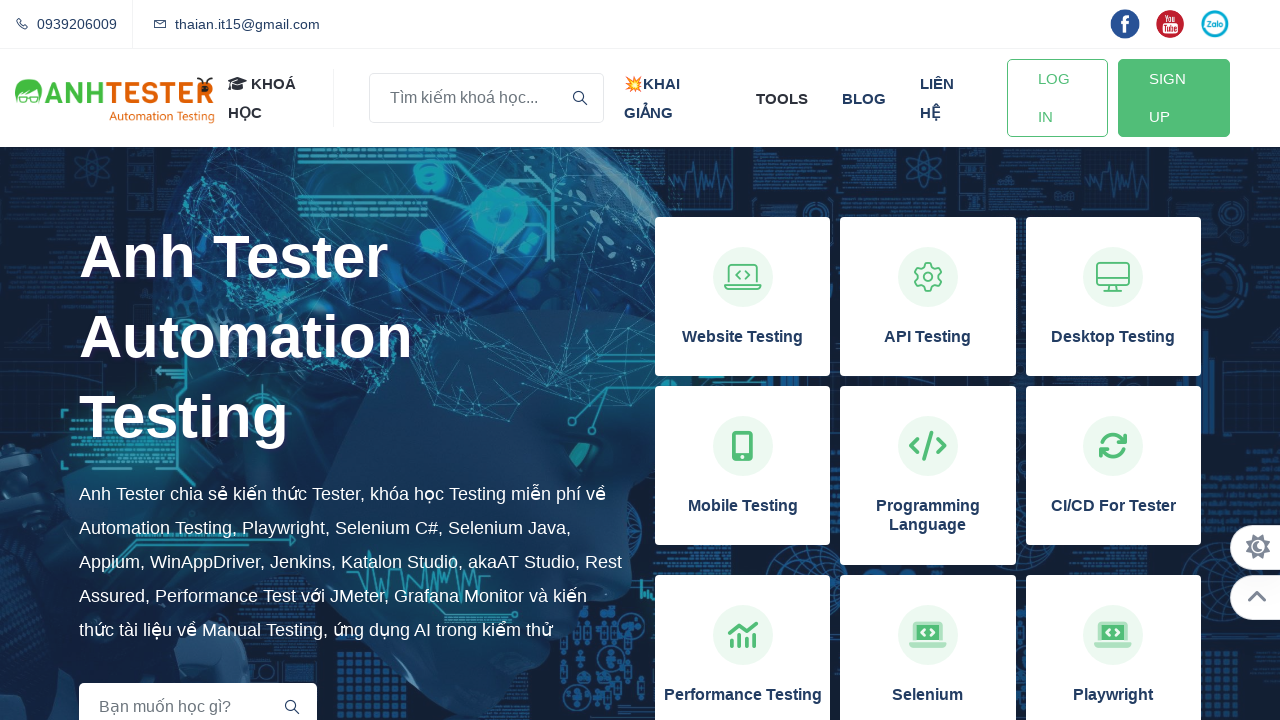

Waited for page to load with networkidle state
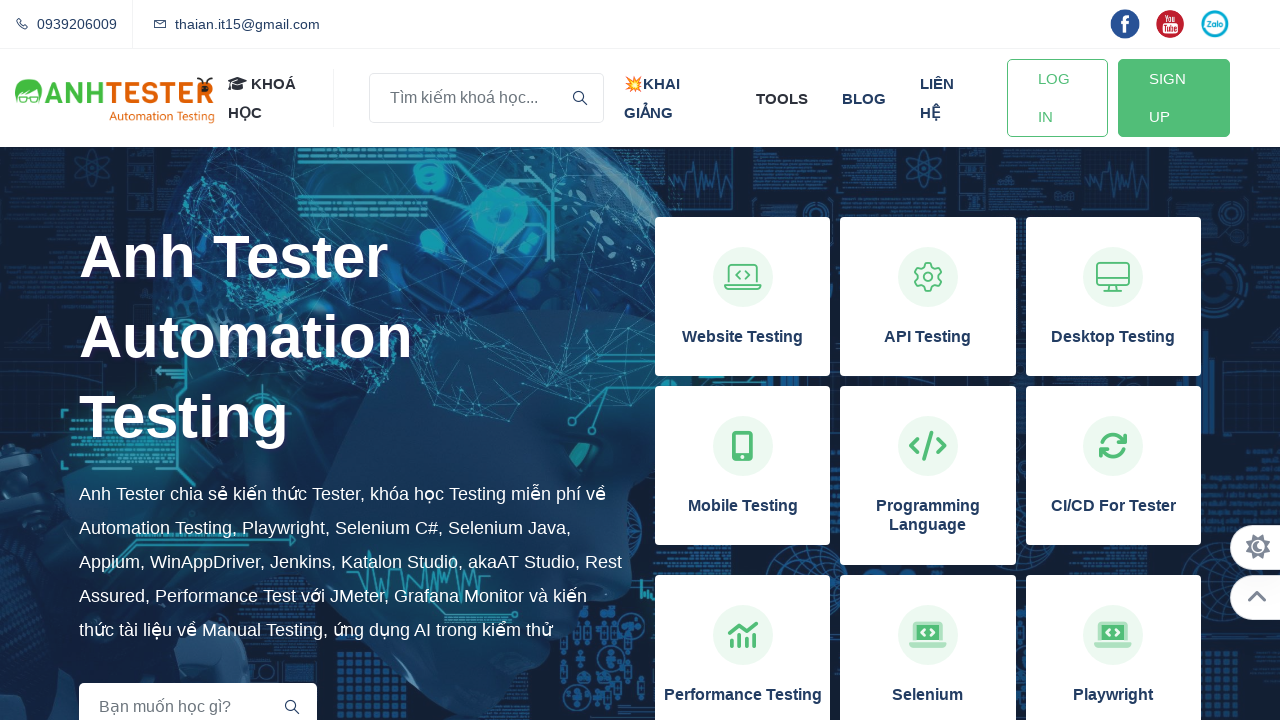

Clicked on 'Website Testing' section heading at (743, 337) on xpath=//h3[normalize-space()='Website Testing']
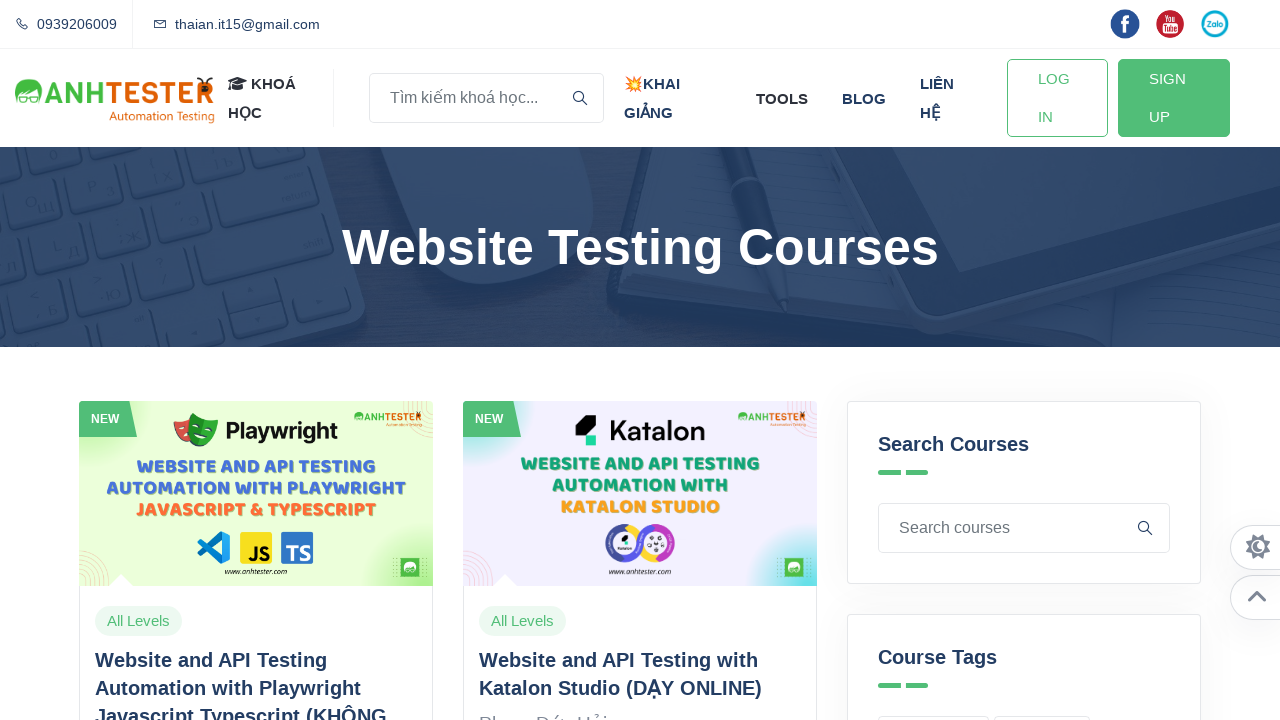

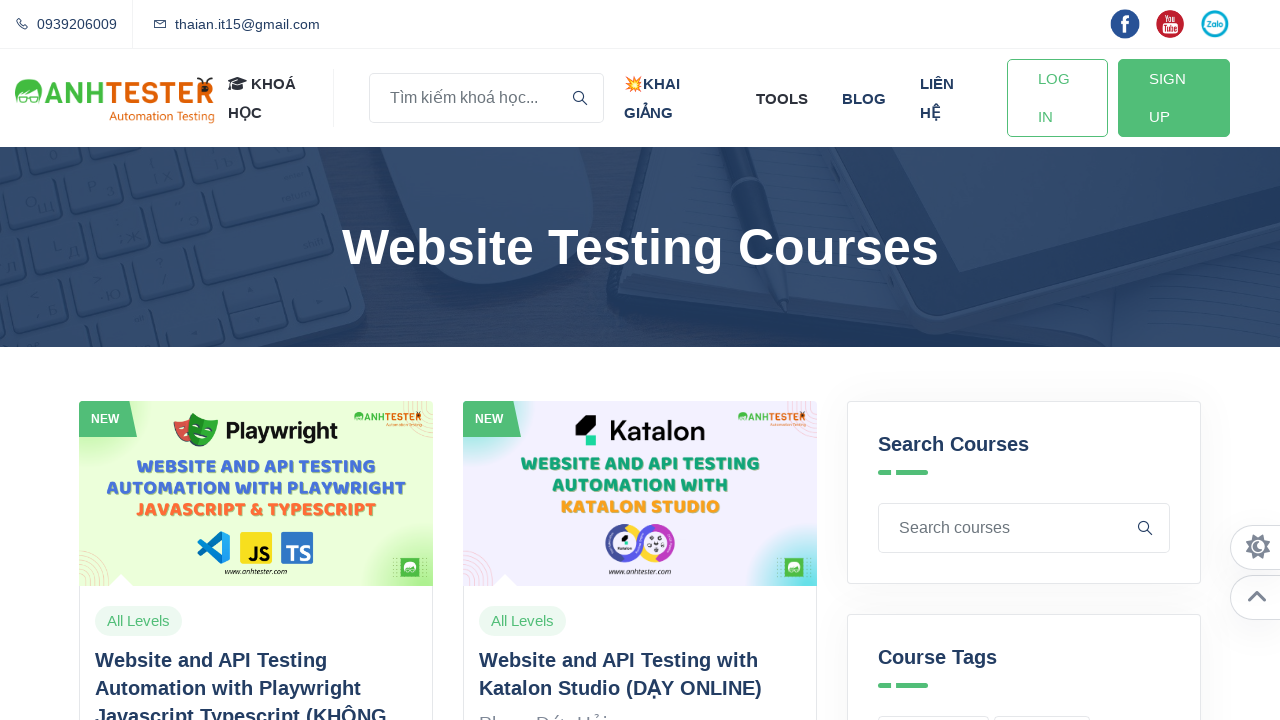